Navigates to AI Global Media website and verifies that the page content loads successfully

Starting URL: https://www.aiglobalmedialtd.com

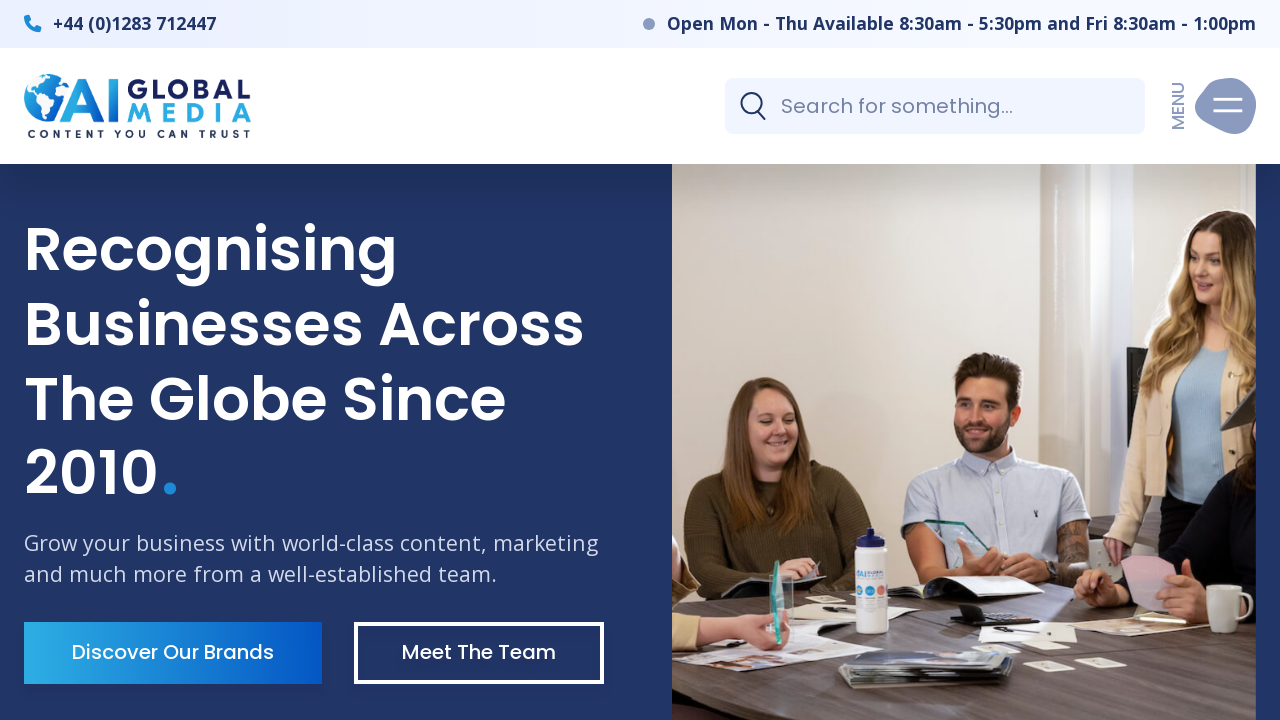

Waited for page body to load (5000ms timeout)
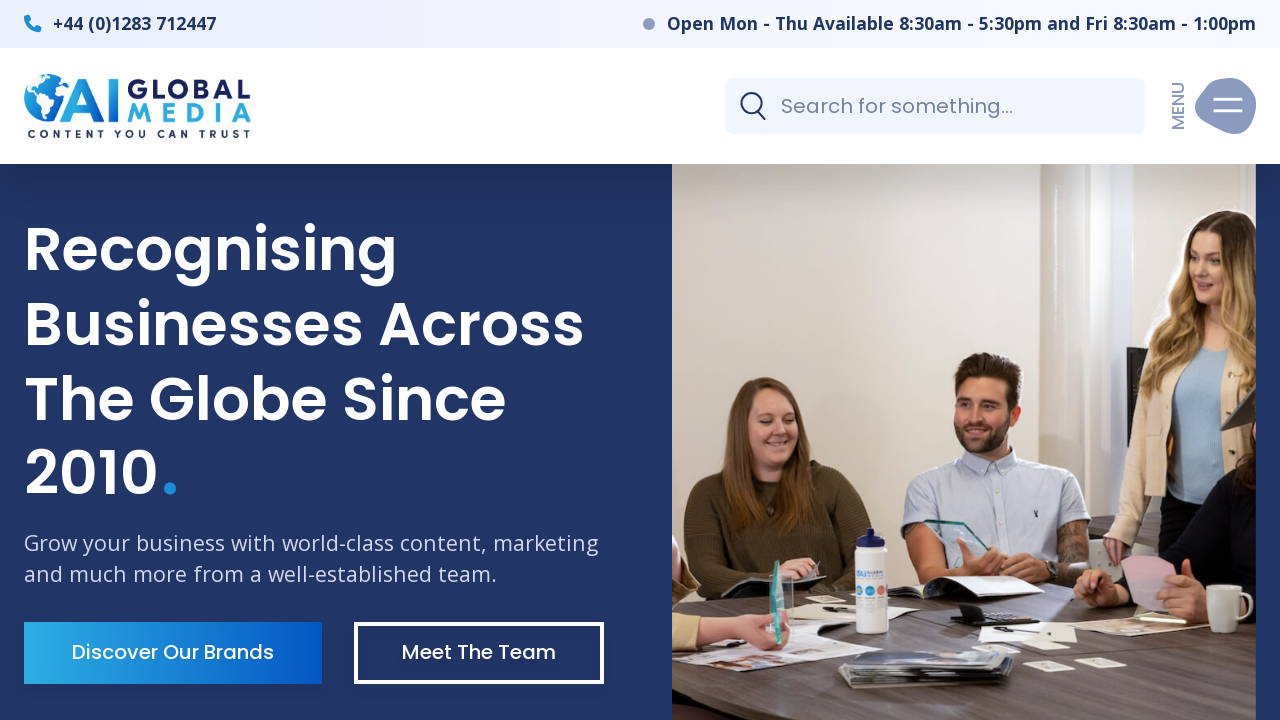

Located body element
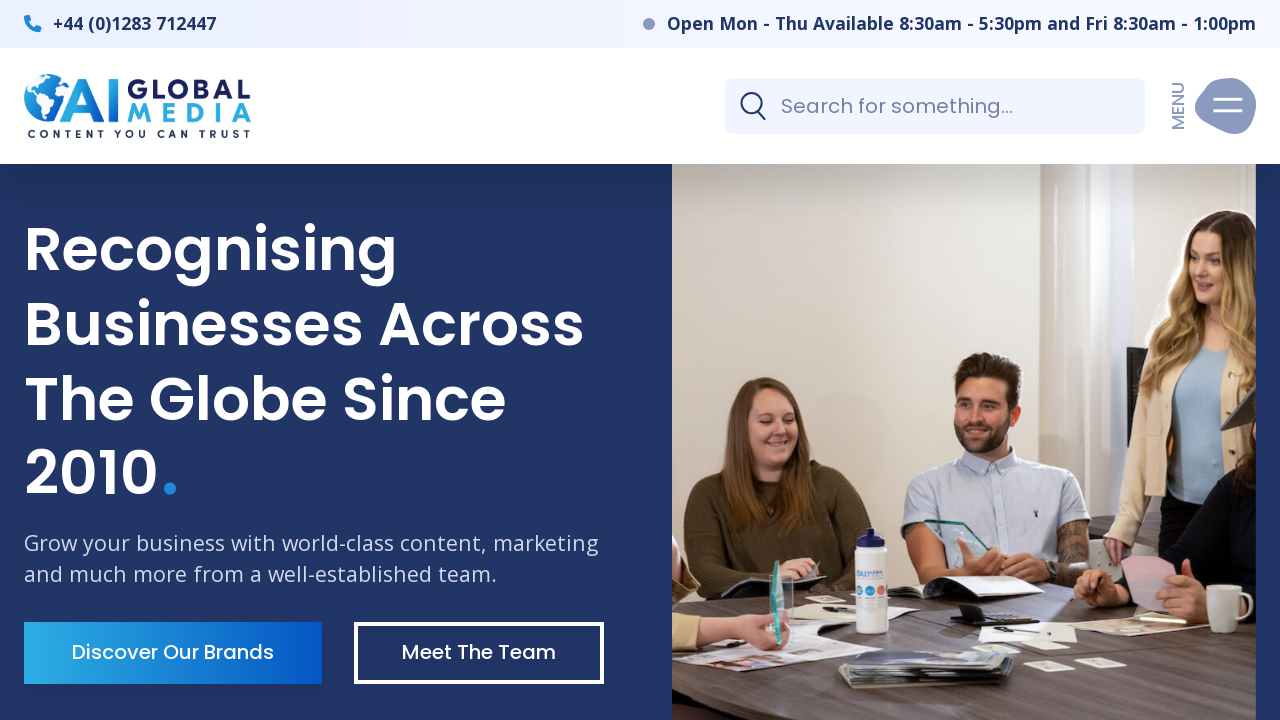

Verified body element is visible - page content loaded successfully
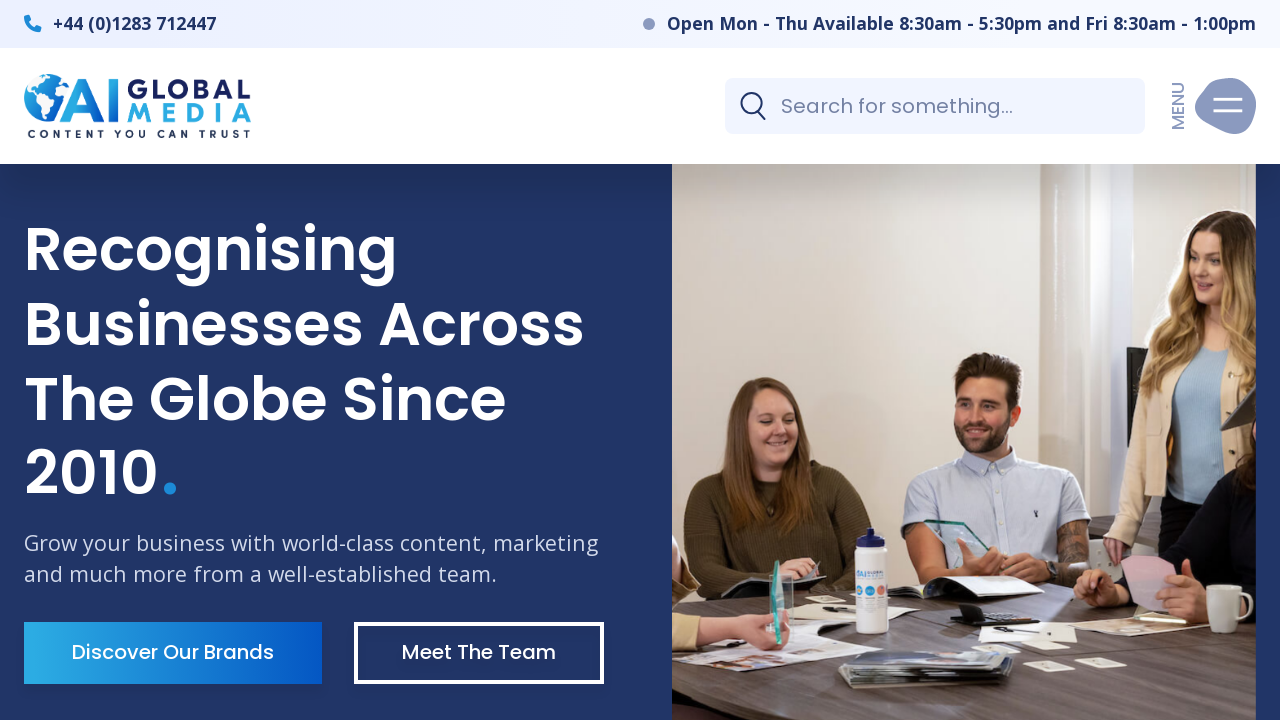

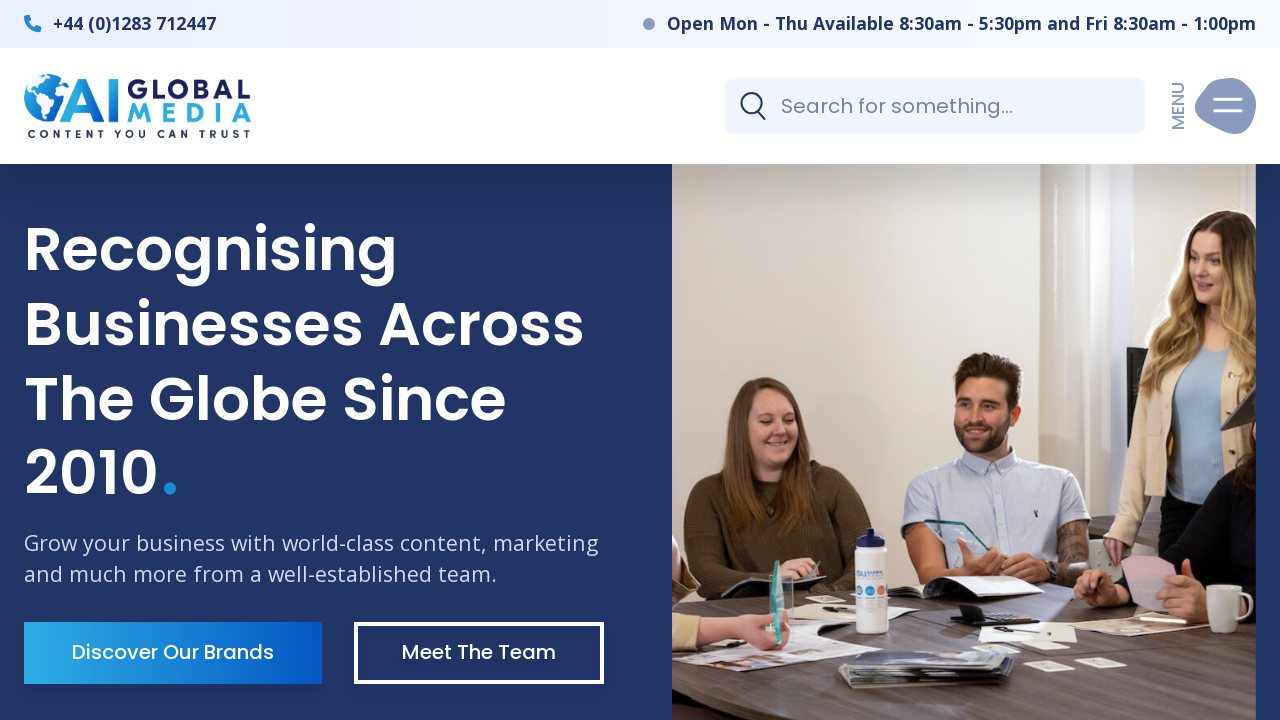